Tests login form handling of zero-width space character in username field by verifying it shows an error

Starting URL: https://www.saucedemo.com/

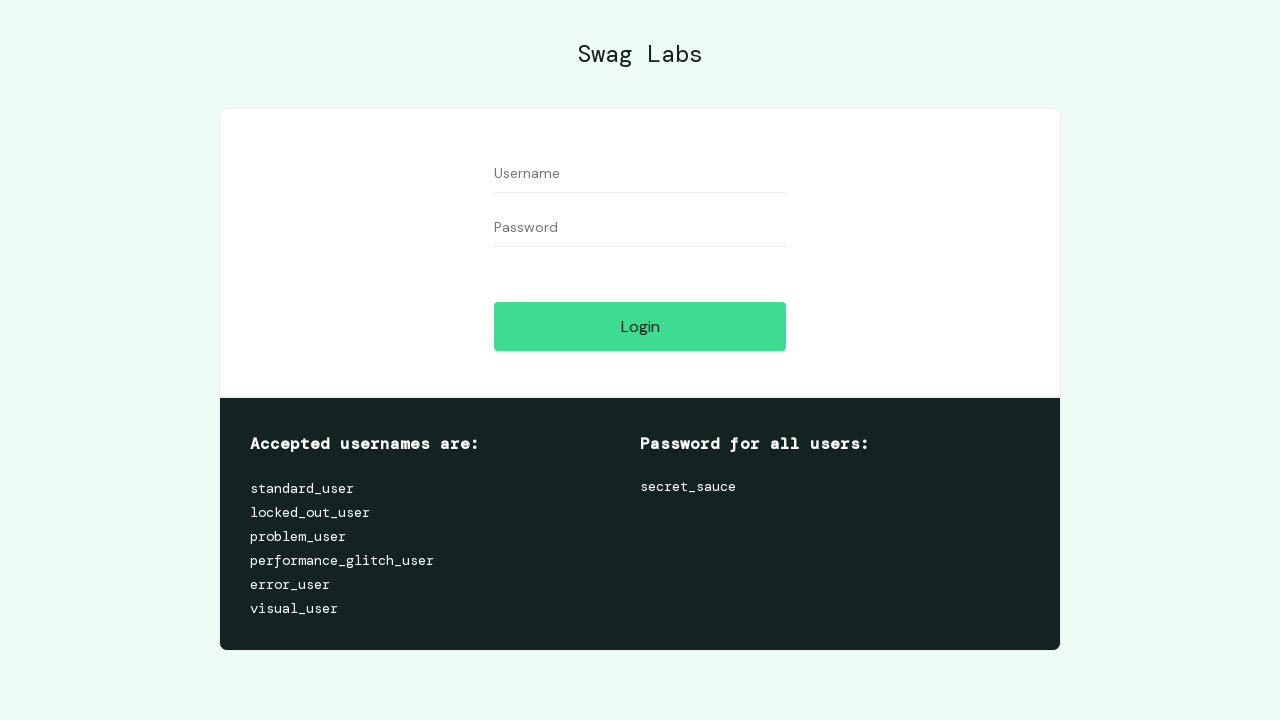

Filled username field with zero-width space character in 'standard_user' on input[name='user-name']
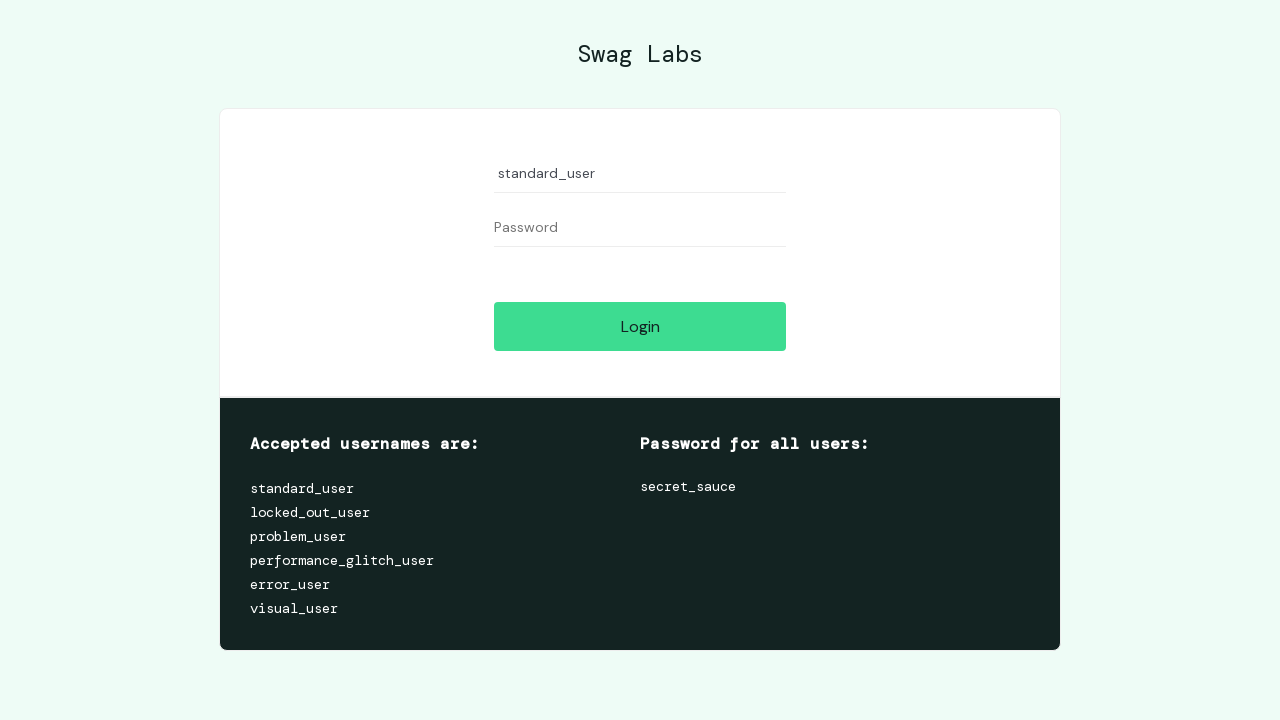

Filled password field with 'secret_sauce' on input[name='password']
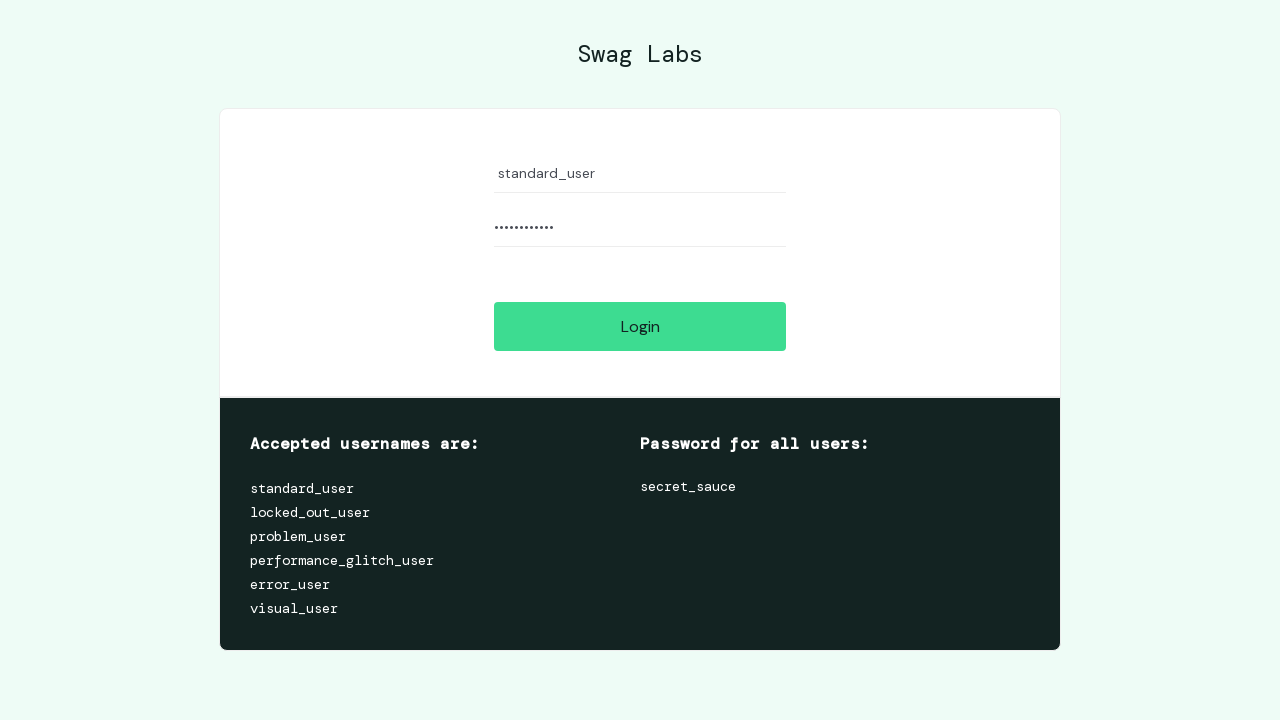

Clicked login button at (640, 326) on input[name='login-button']
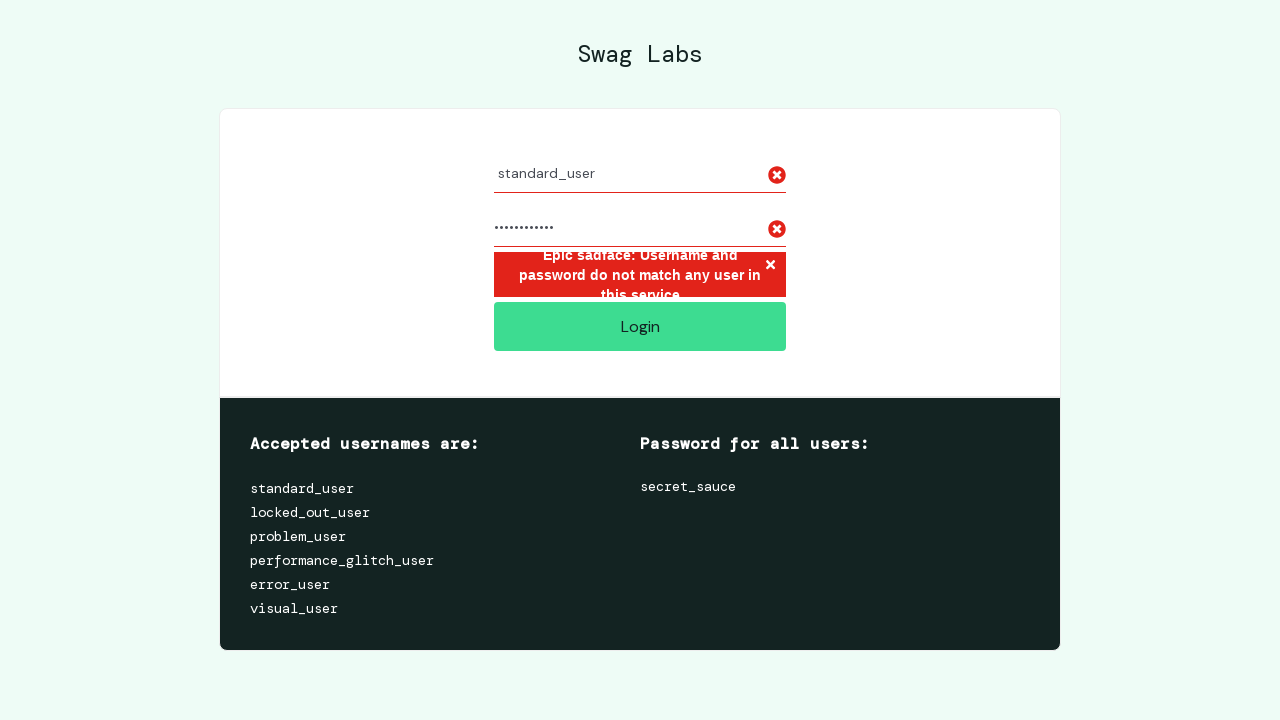

Error message appeared indicating login with zero-width space username failed
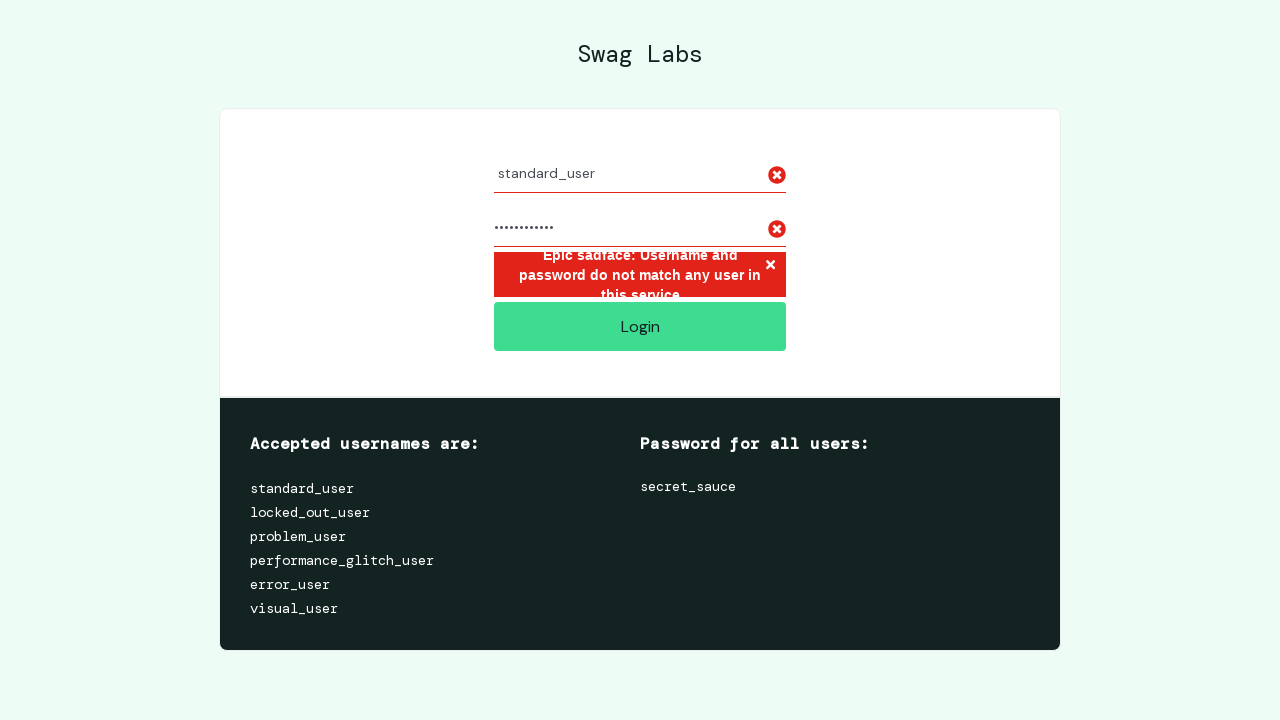

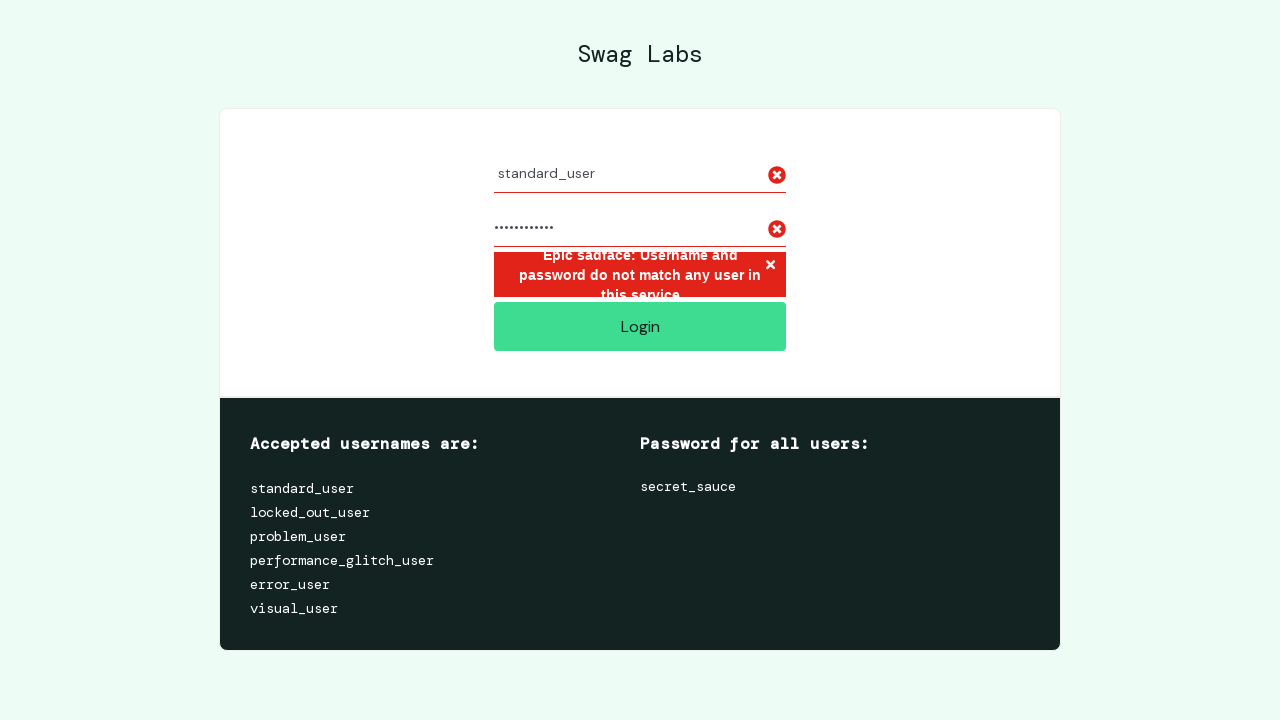